Performs a right-click action on a button element on the test automation practice blog

Starting URL: http://testautomationpractice.blogspot.com

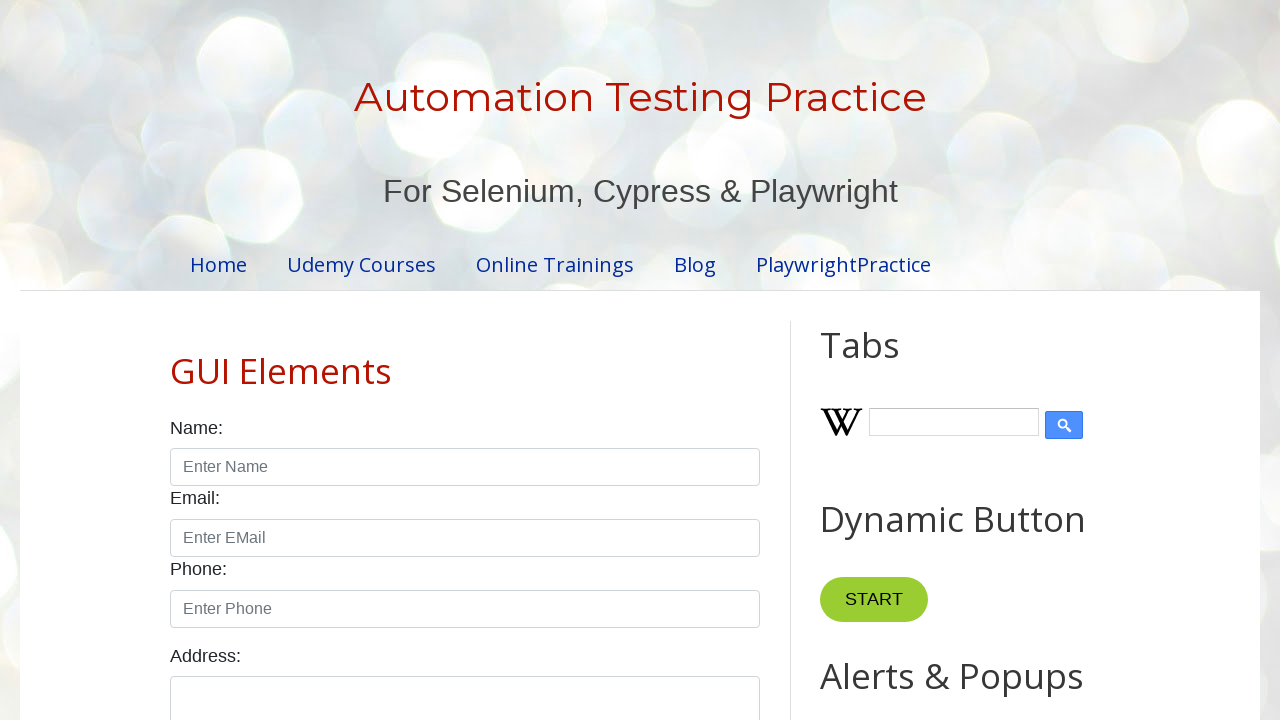

Located button element with double-click handler
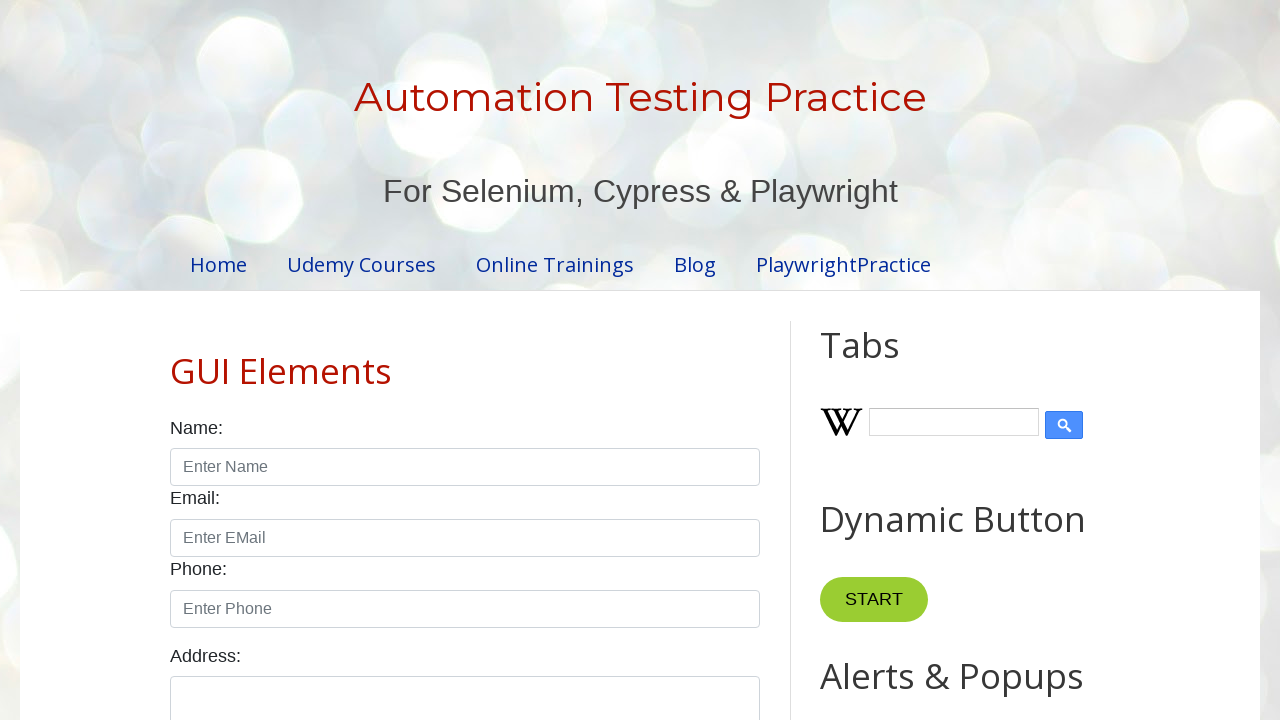

Performed right-click action on button element at (885, 360) on xpath=//button[@ondblclick='myFunction1()']
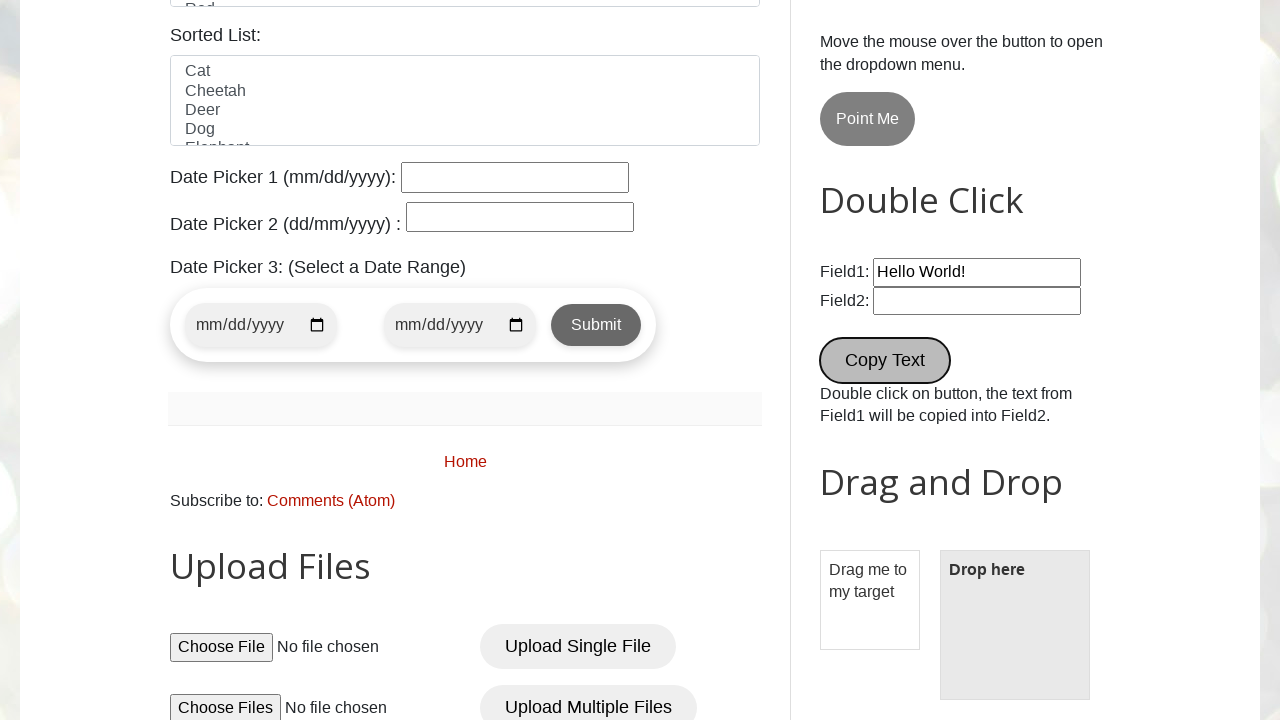

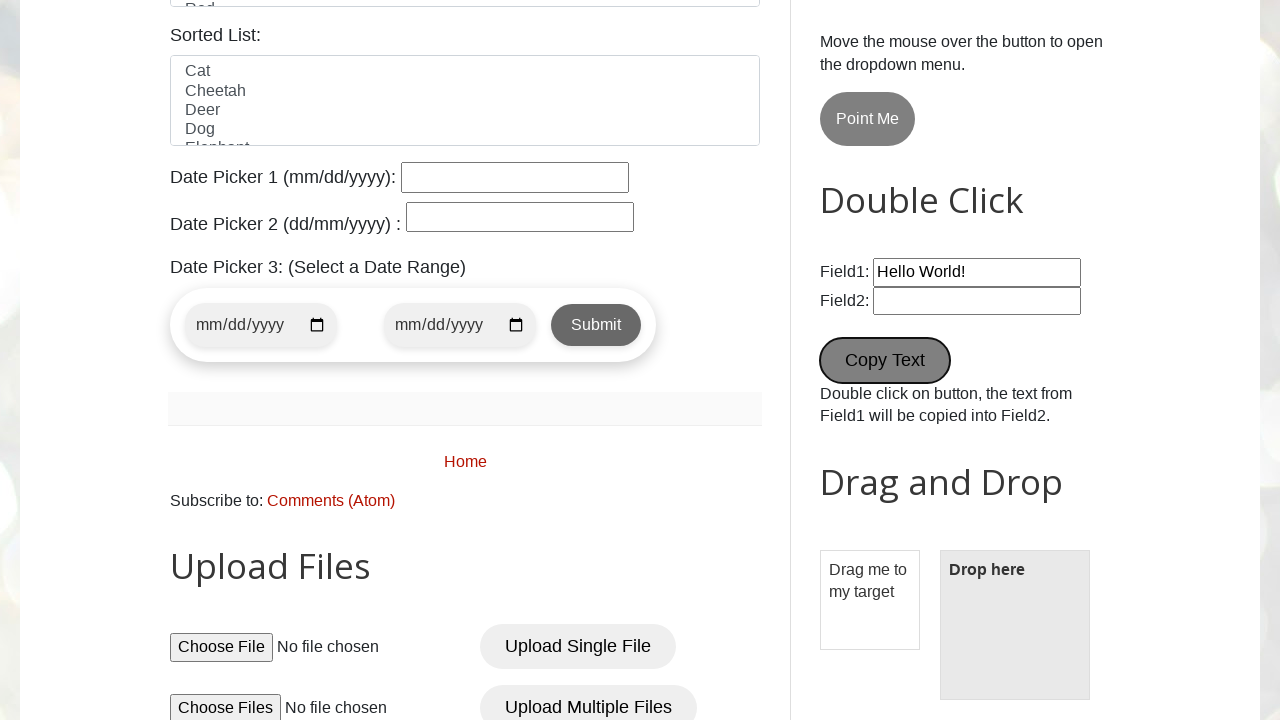